Tests a math puzzle form by extracting a value from an element's attribute, calculating a mathematical formula (log of absolute value of 12*sin(x)), filling in the answer, selecting a checkbox and radio button, and submitting the form.

Starting URL: https://suninjuly.github.io/get_attribute.html

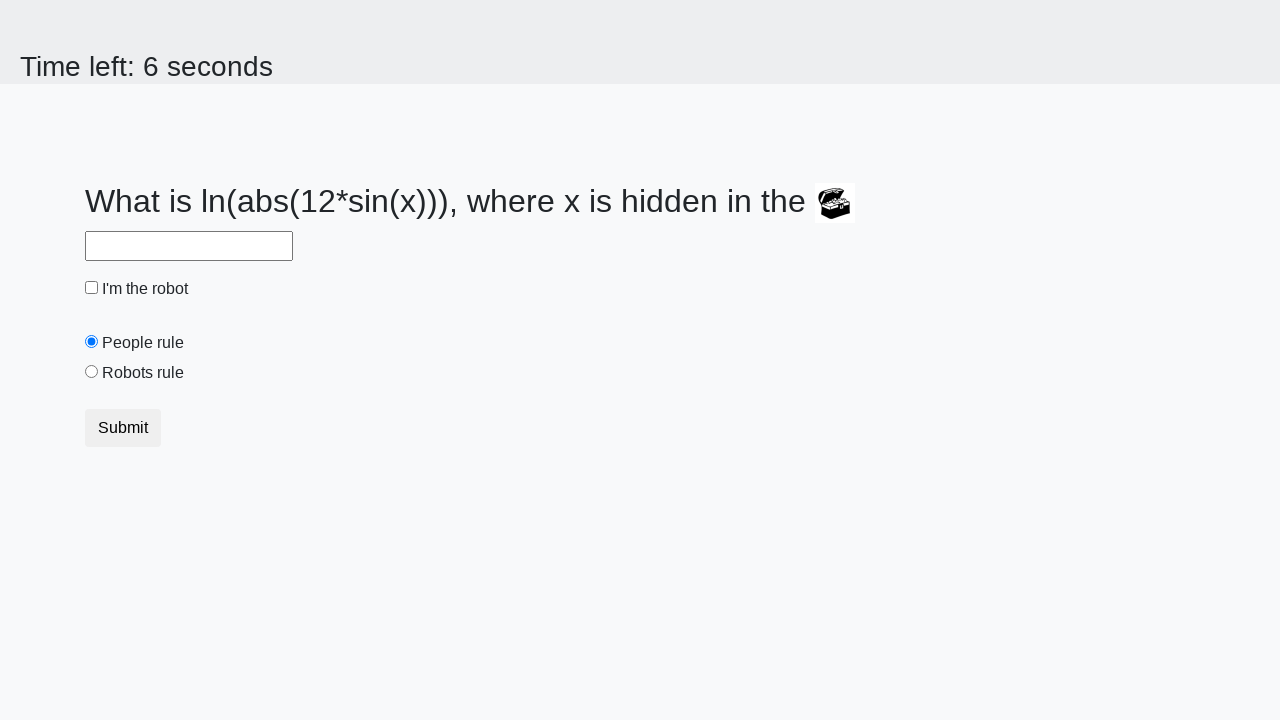

Located treasure image element
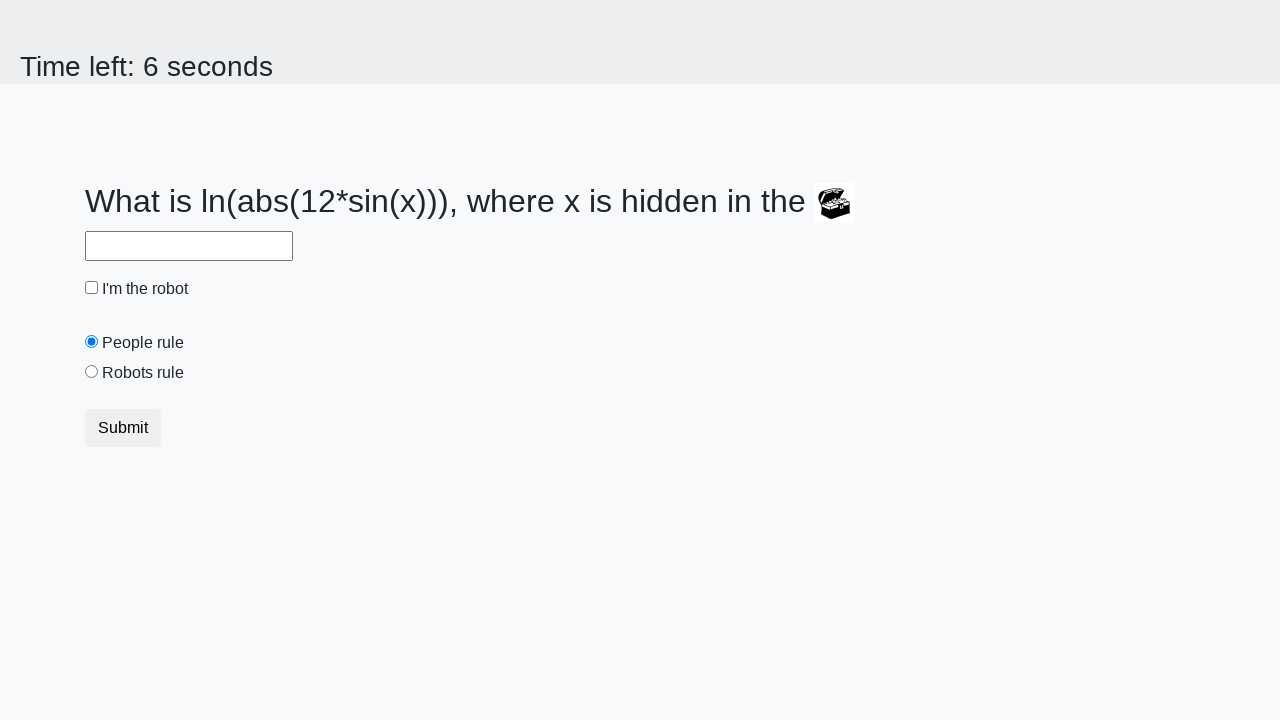

Extracted 'valuex' attribute from treasure element
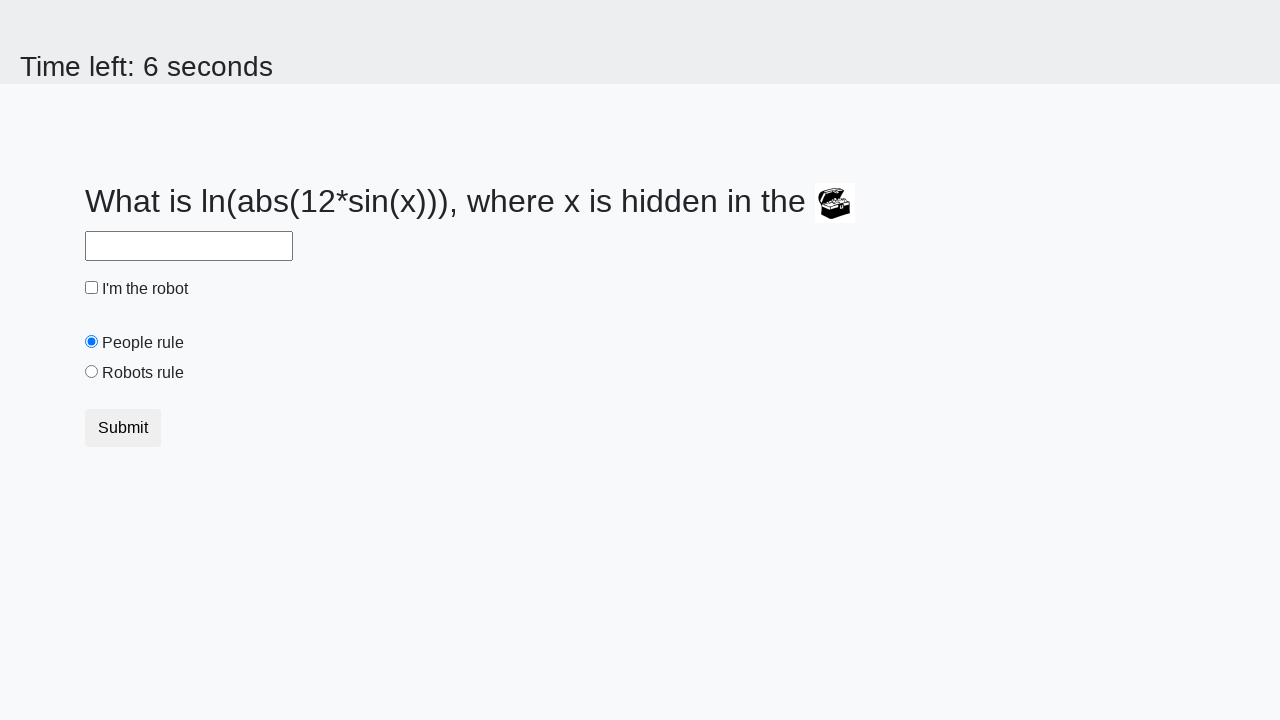

Calculated formula result: log(|12*sin(353)|) = 2.38983740893438
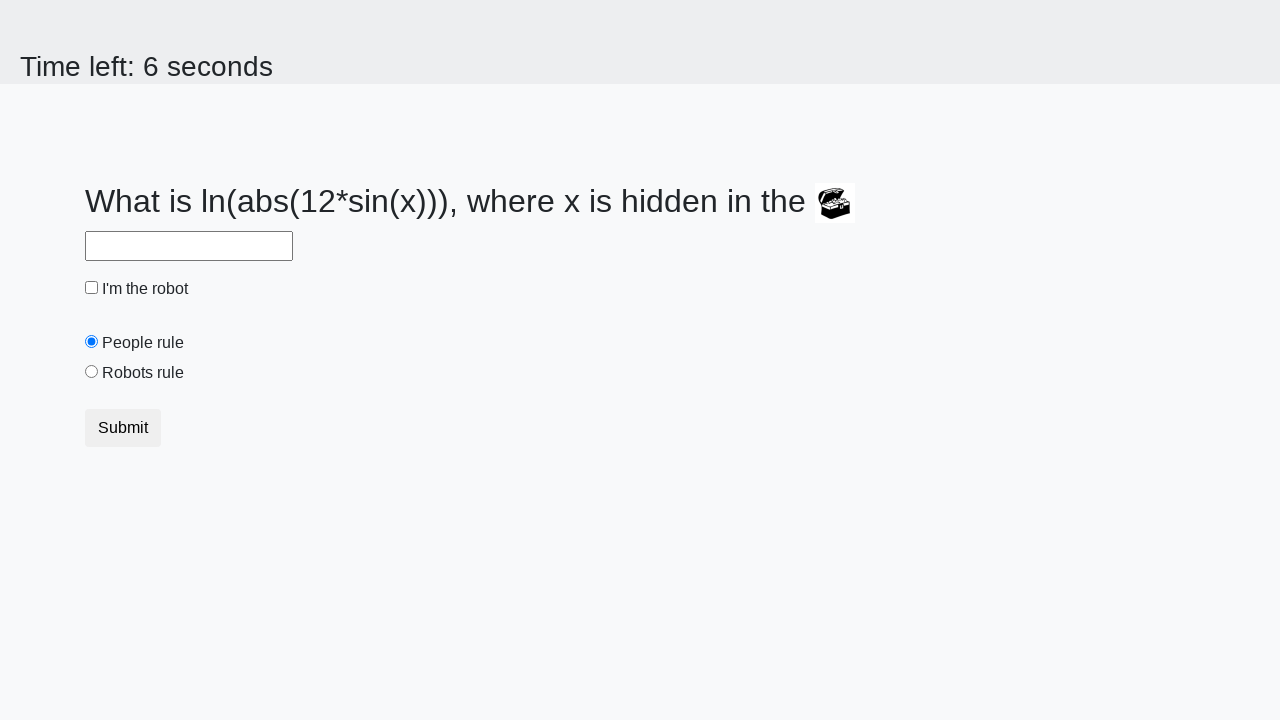

Filled answer field with calculated value: 2.38983740893438 on #answer
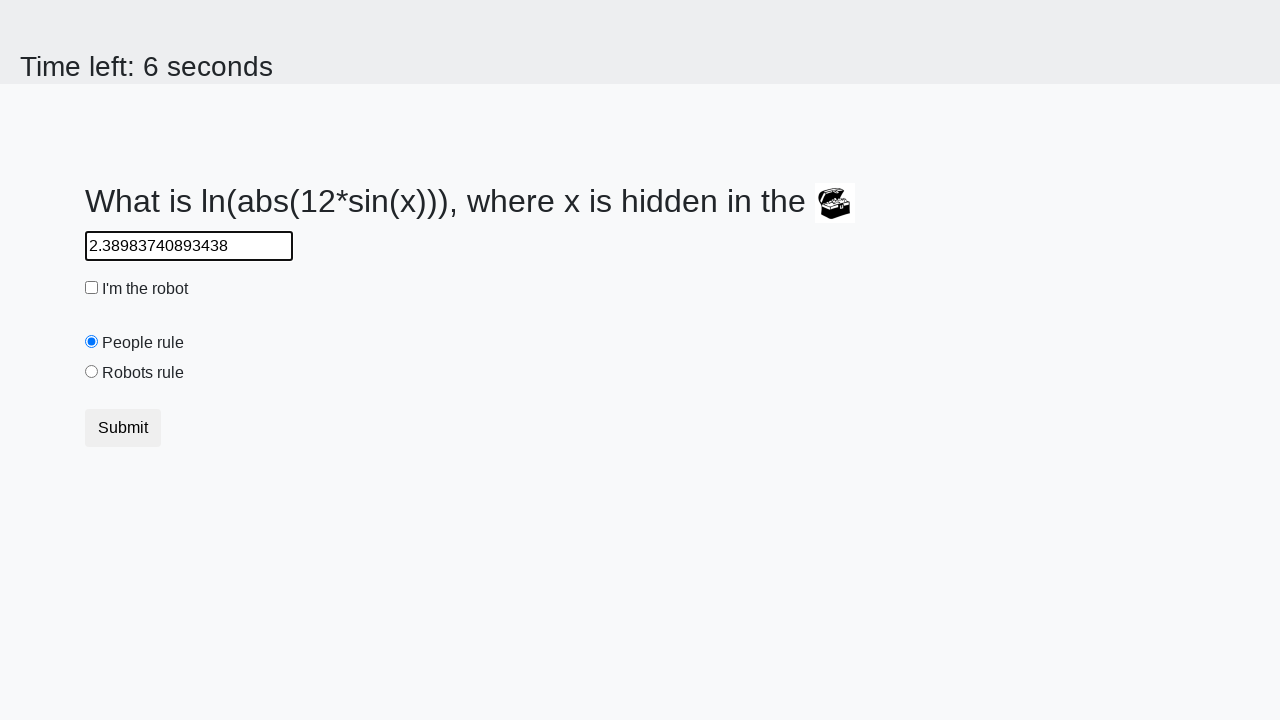

Clicked robot checkbox at (92, 288) on #robotCheckbox
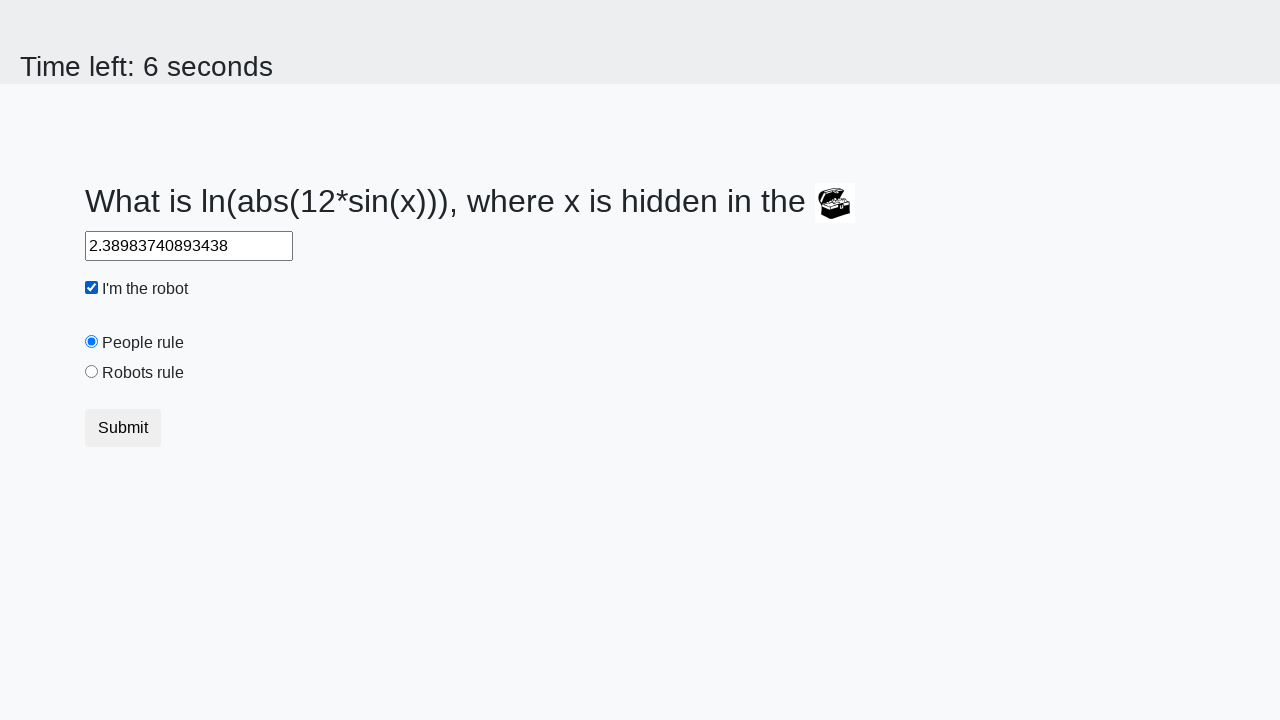

Clicked 'robots rule' radio button at (92, 372) on #robotsRule
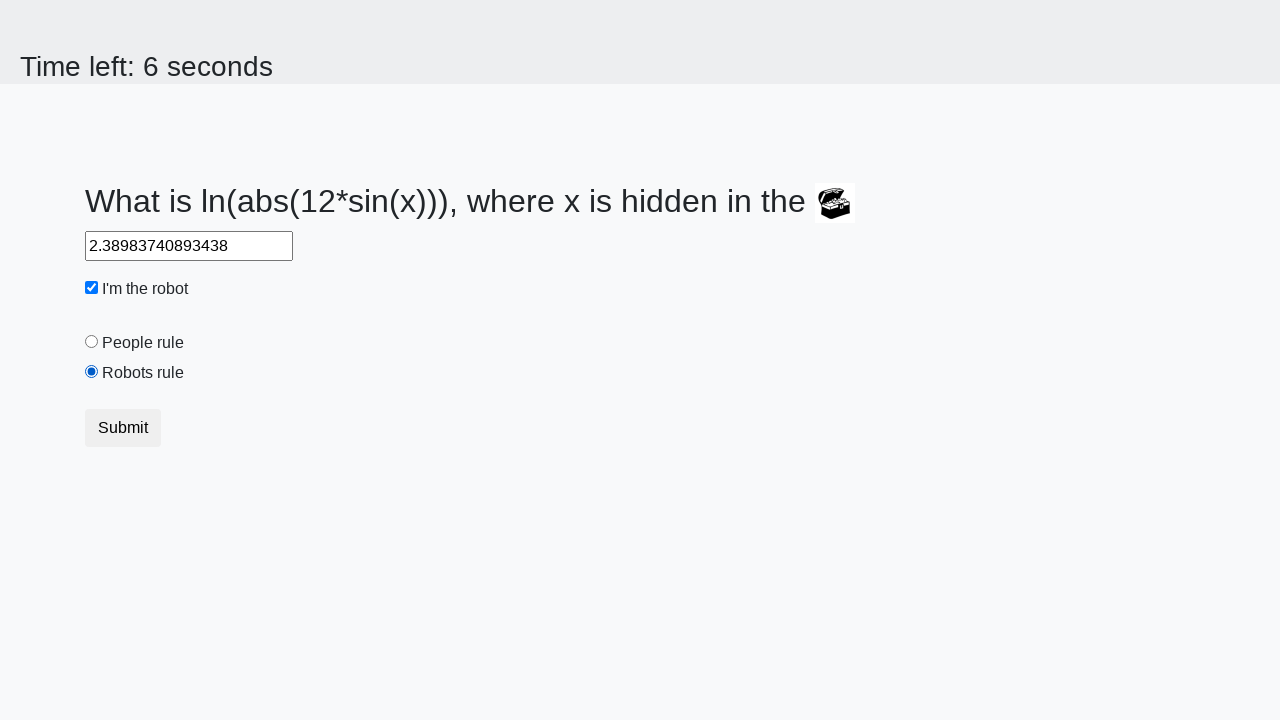

Clicked submit button to submit the form at (123, 428) on button.btn
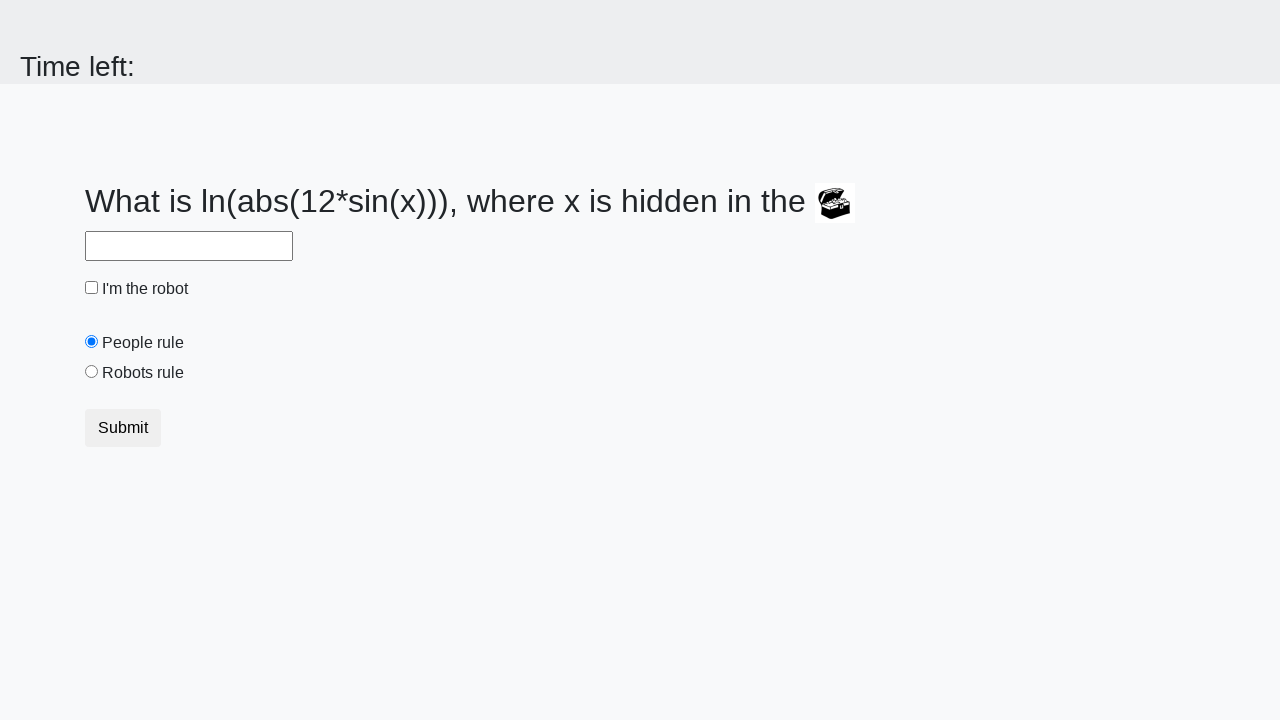

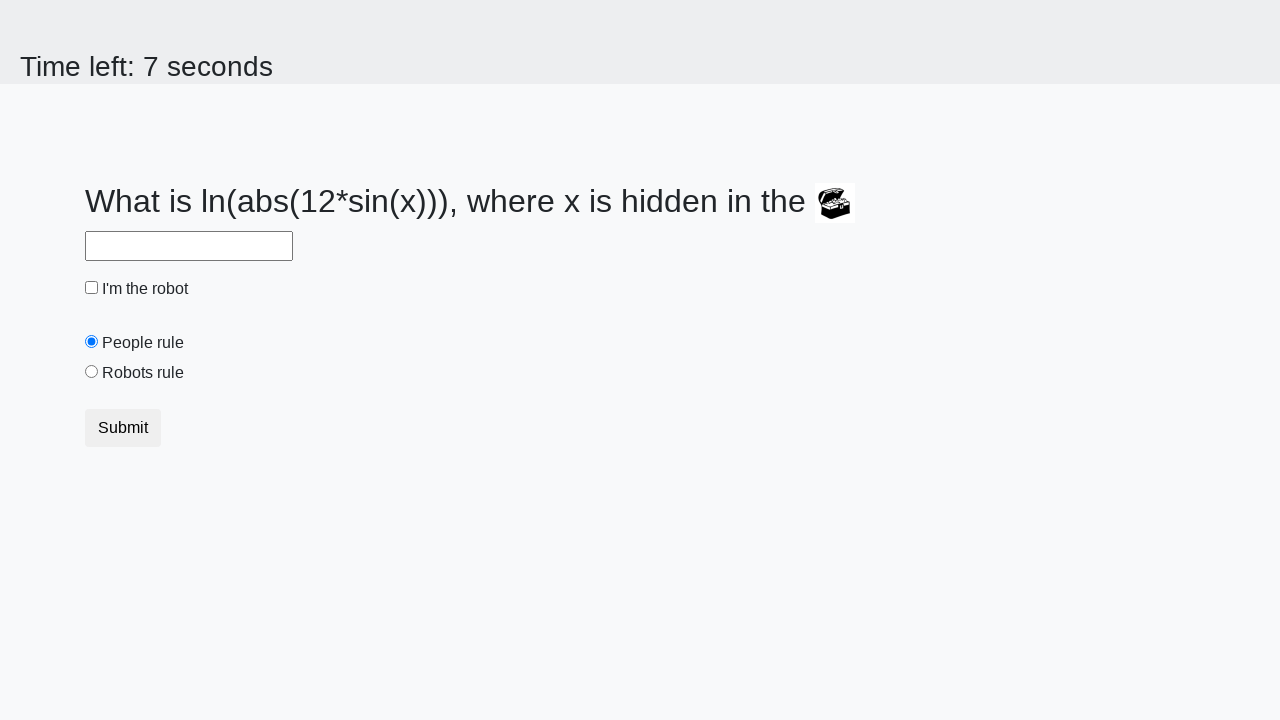